Navigates to the DemoQA homepage and clicks on the "Interactions" card to verify navigation to the interactions section

Starting URL: https://demoqa.com/

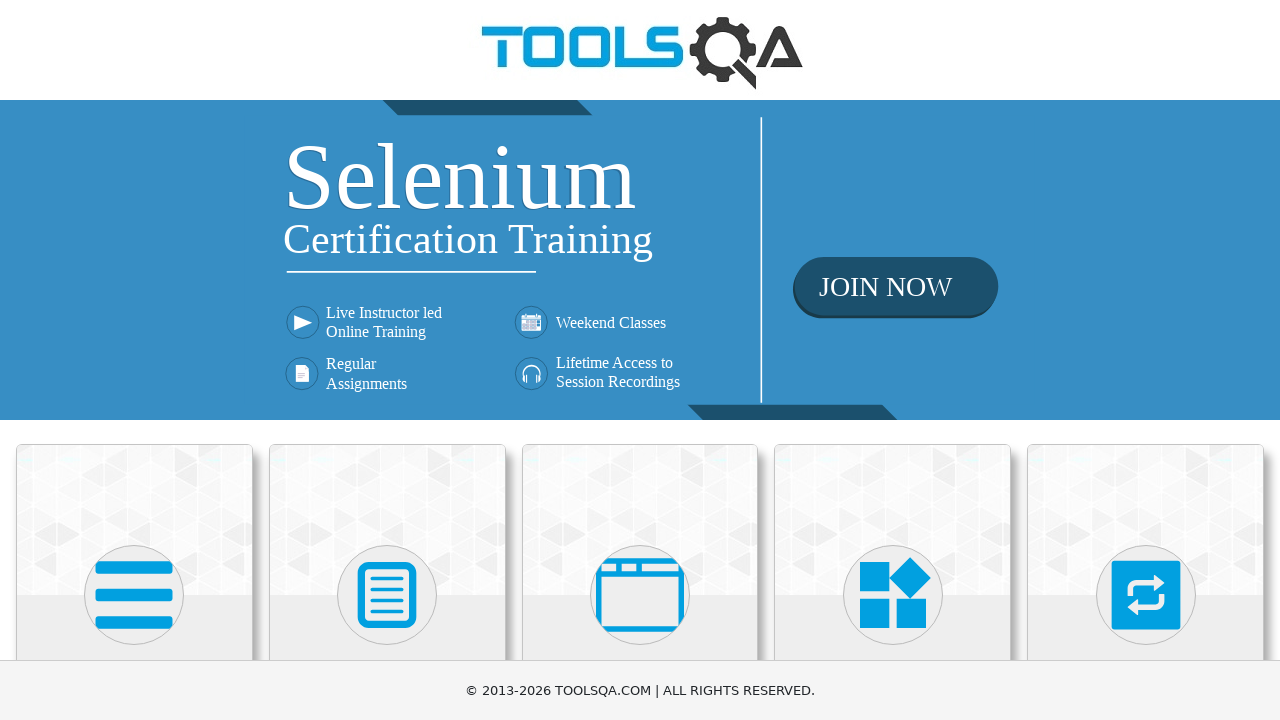

Located the Interactions card element
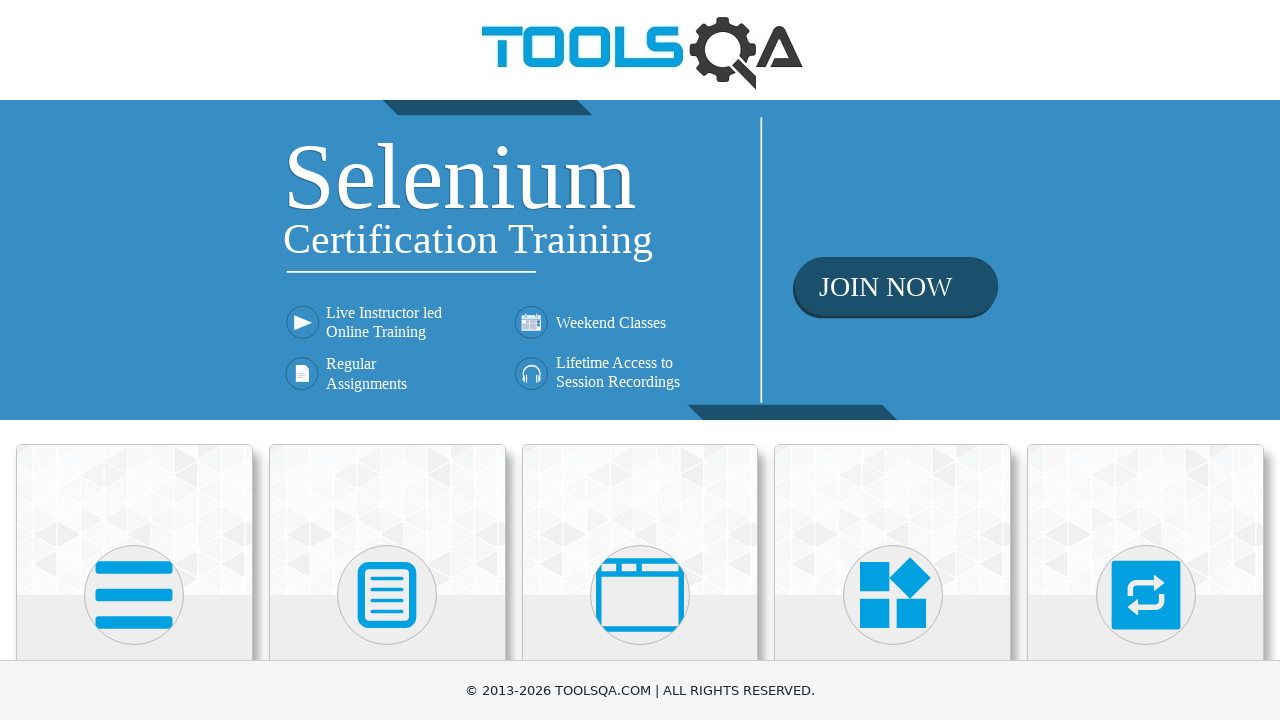

Scrolled Interactions card into view
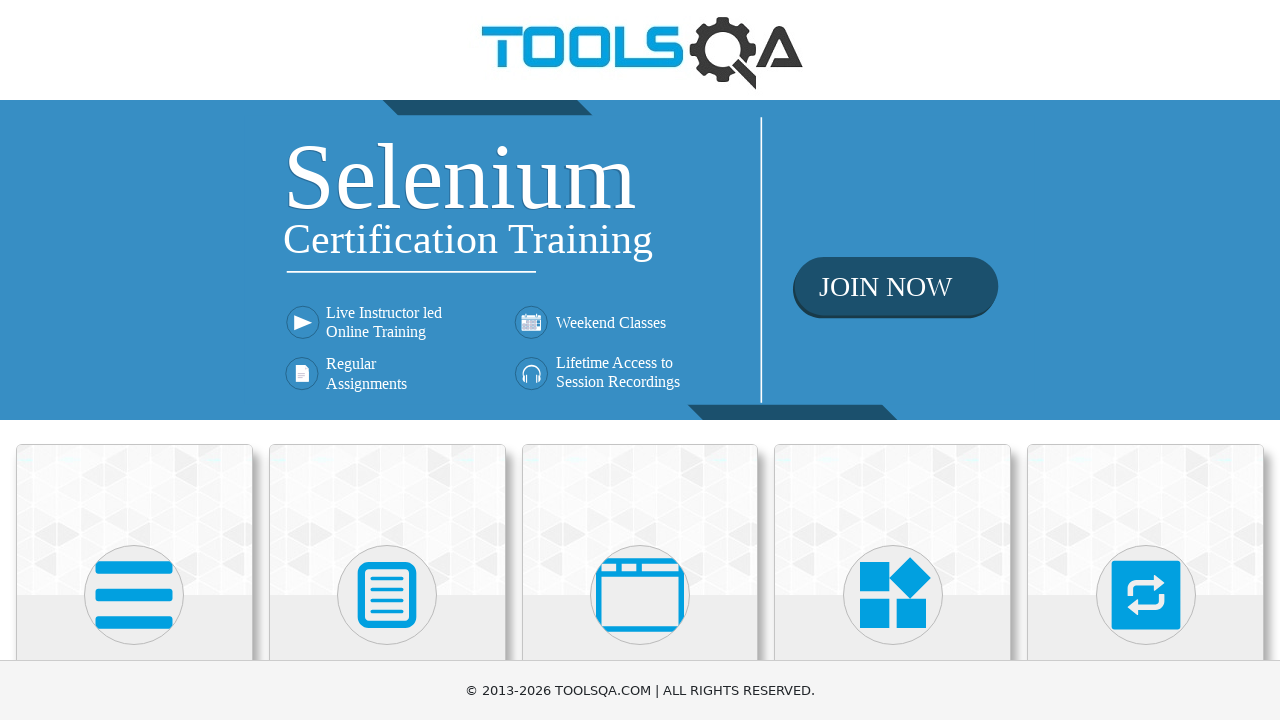

Clicked on the Interactions card at (1146, 360) on .card-body >> internal:has-text="Interactions"i
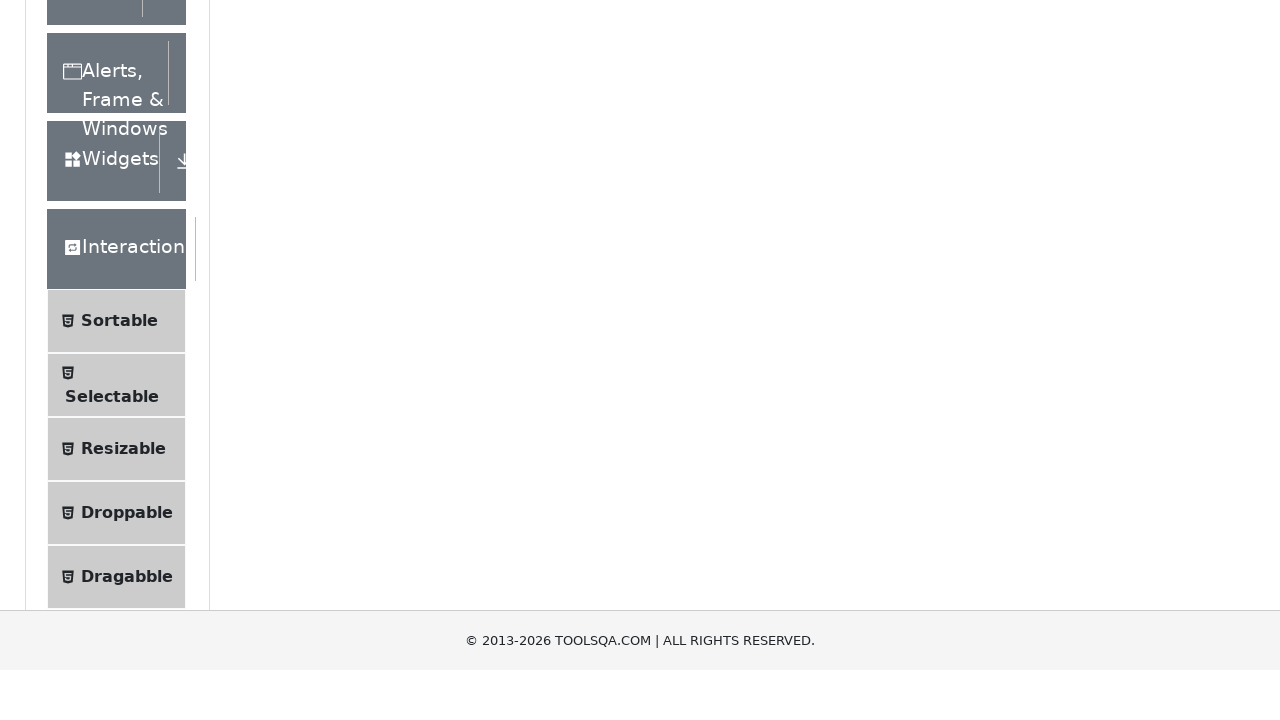

Successfully navigated to the interactions section
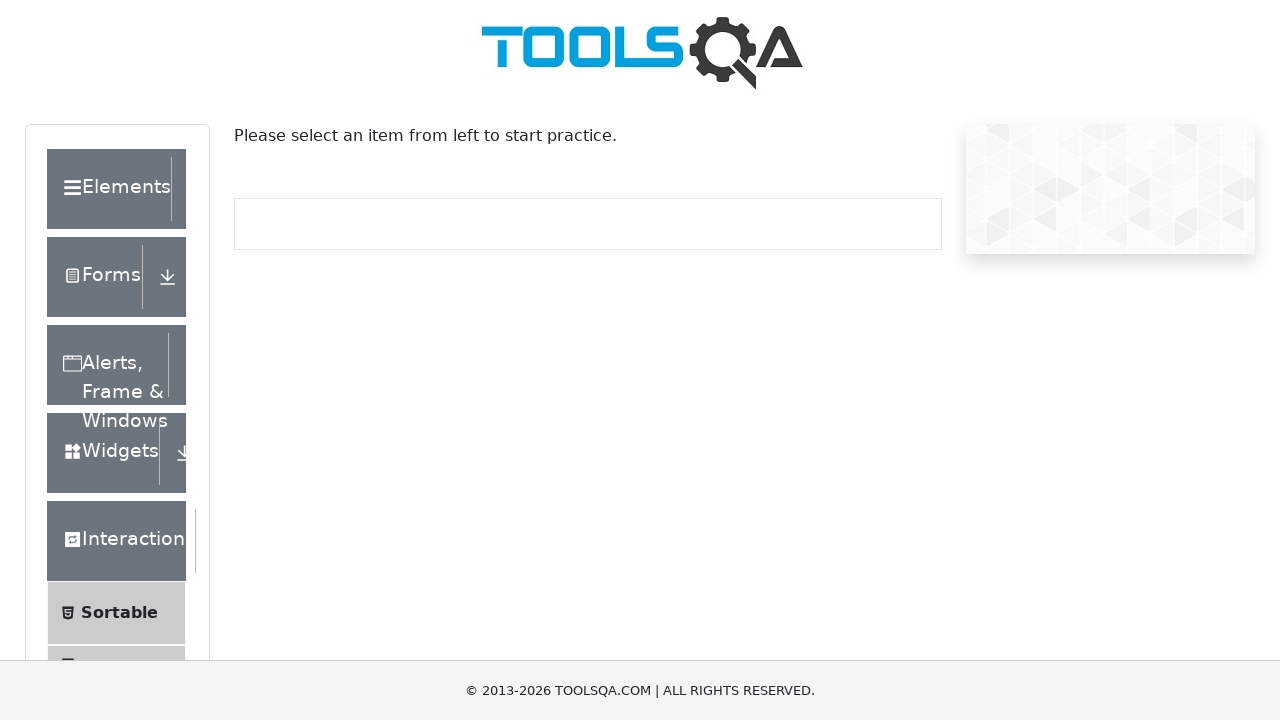

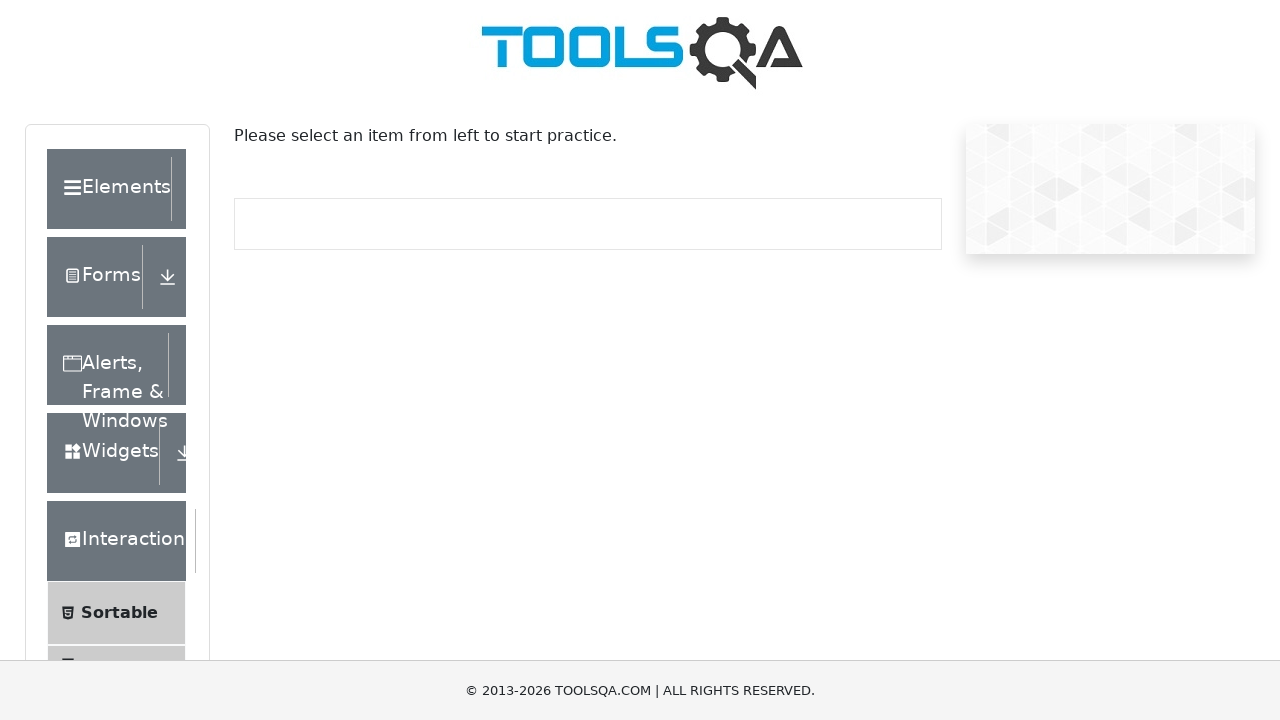